Tests that the "Вход" (Login) menu item is visible, clickable, and navigates to the login page.

Starting URL: https://sew-irk.ru/

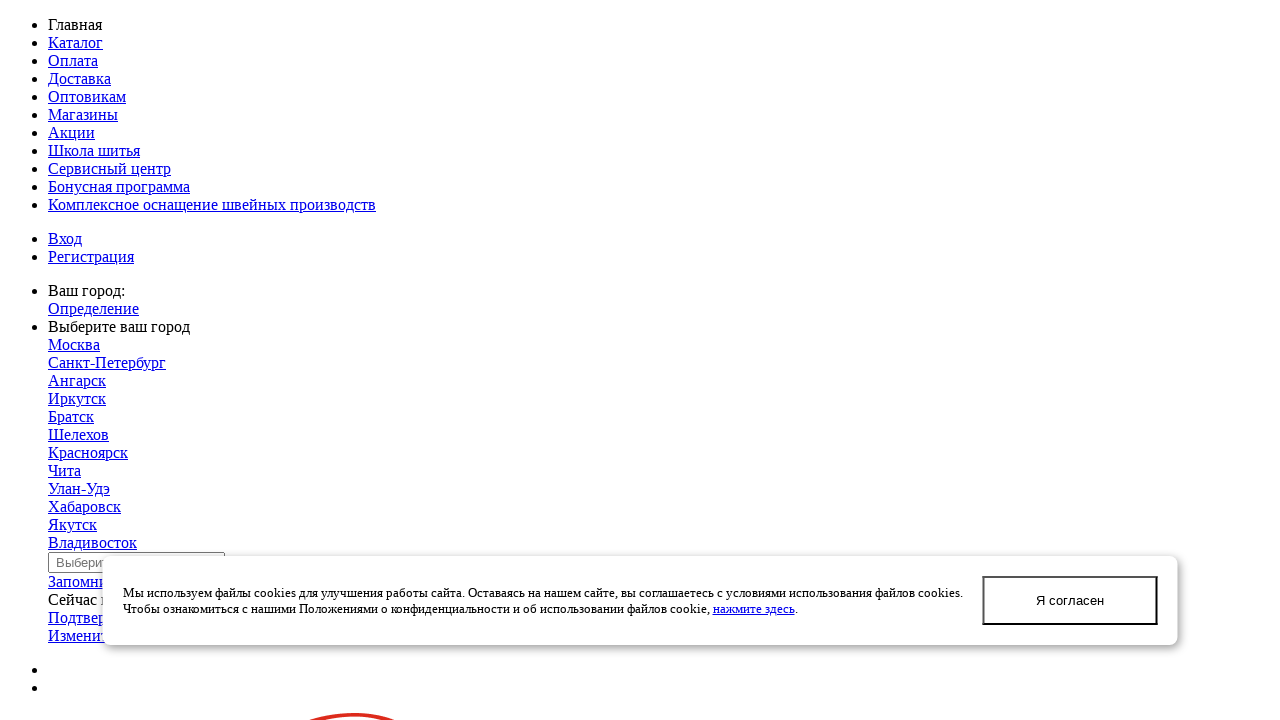

Page body loaded
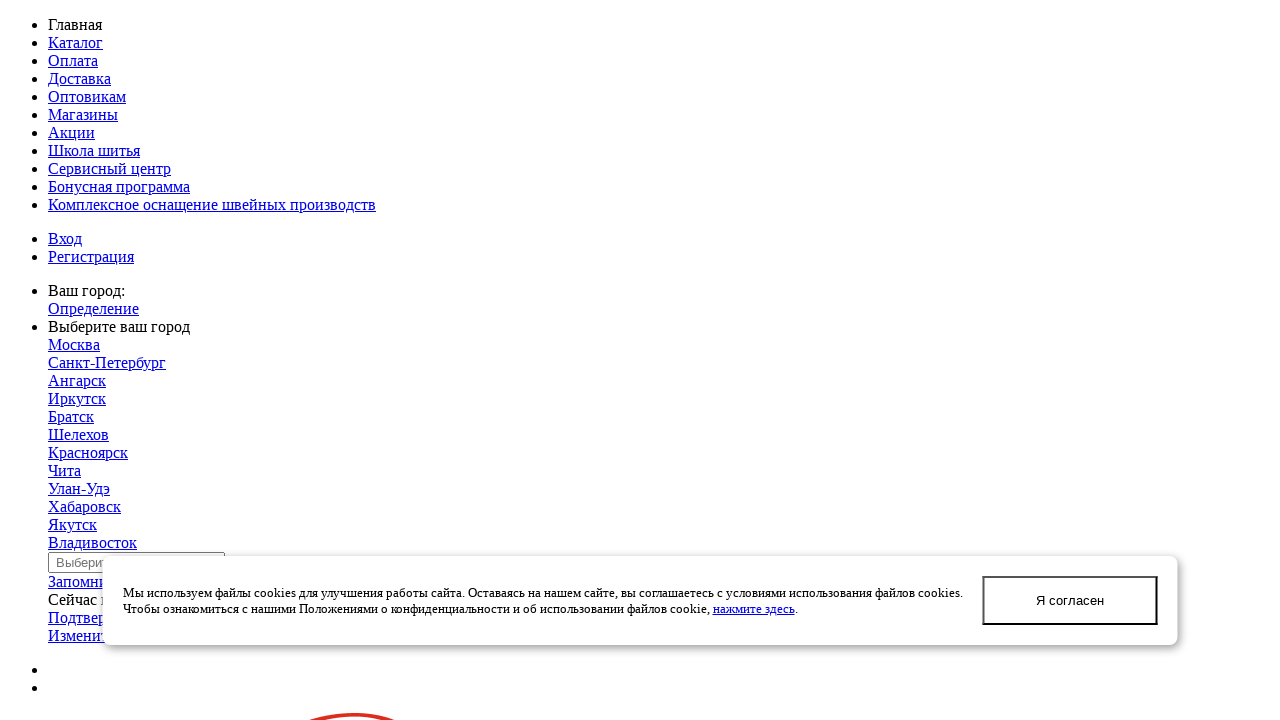

Located 'Вход' (Login) menu item
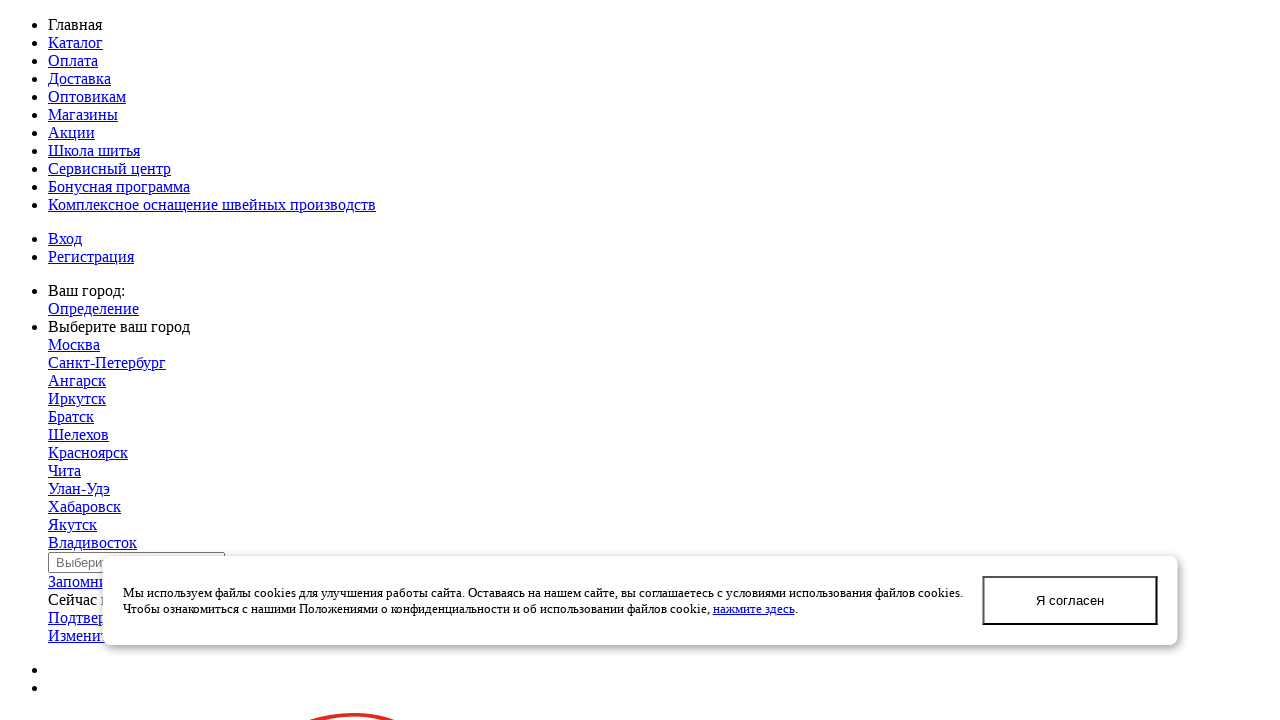

'Вход' menu item is visible
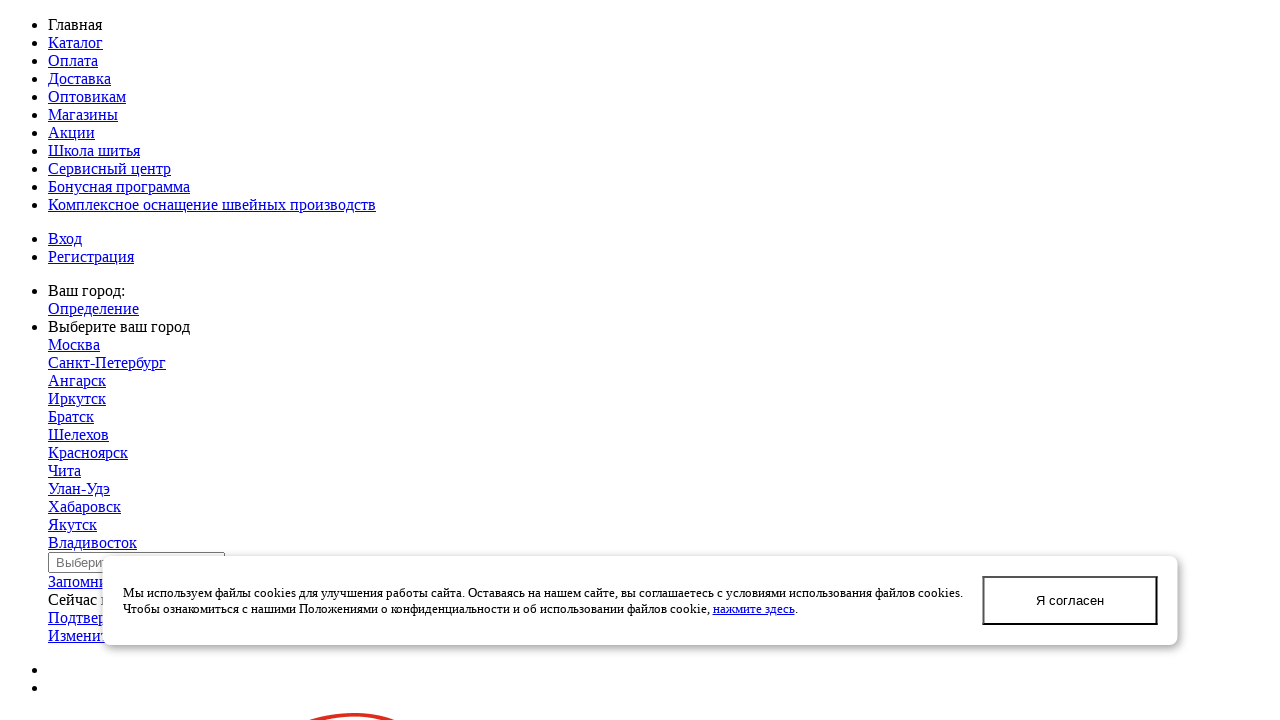

Clicked 'Вход' (Login) menu item at (65, 238) on xpath=//div[@class='subTableColumn']//a[normalize-space(text())='Вход']
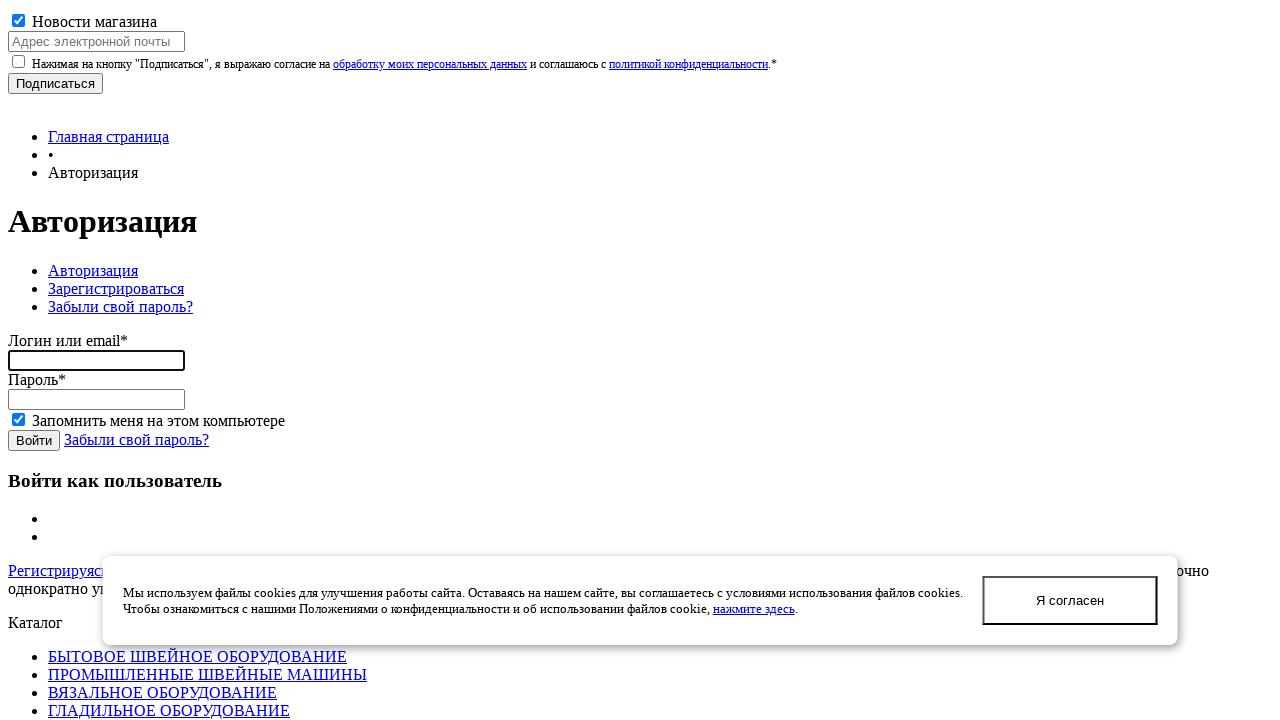

Login page loaded after clicking menu item
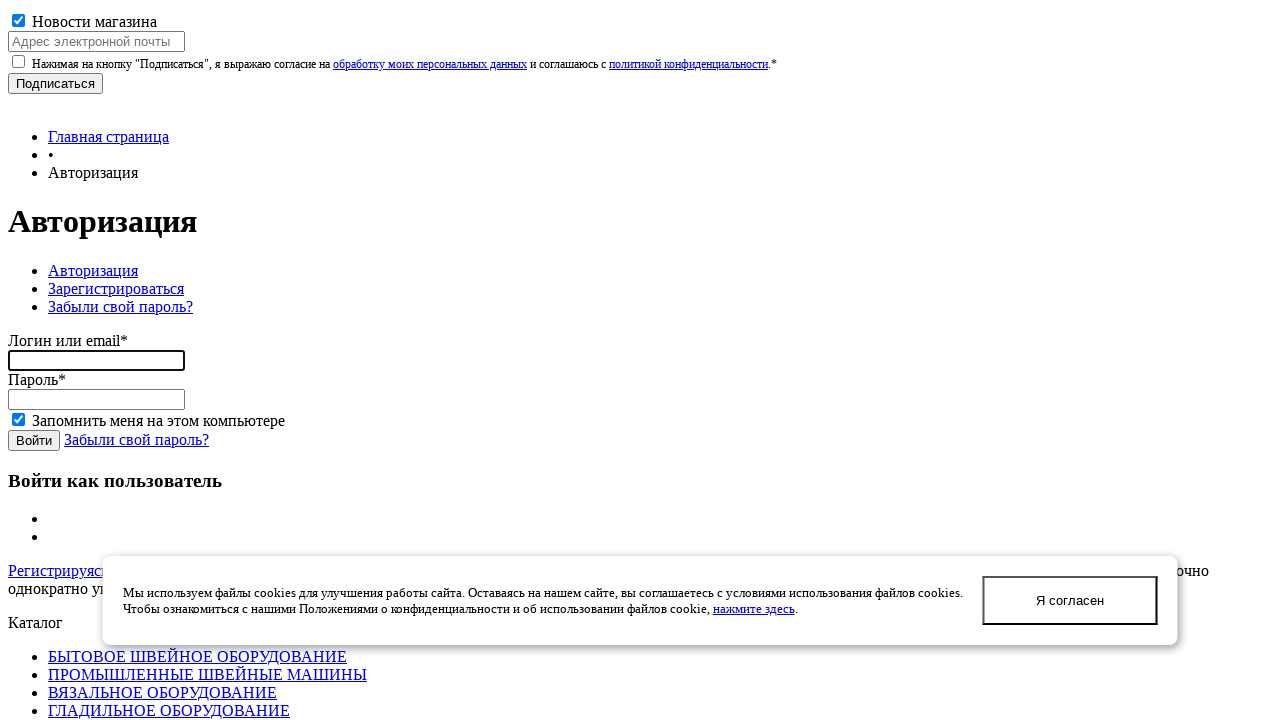

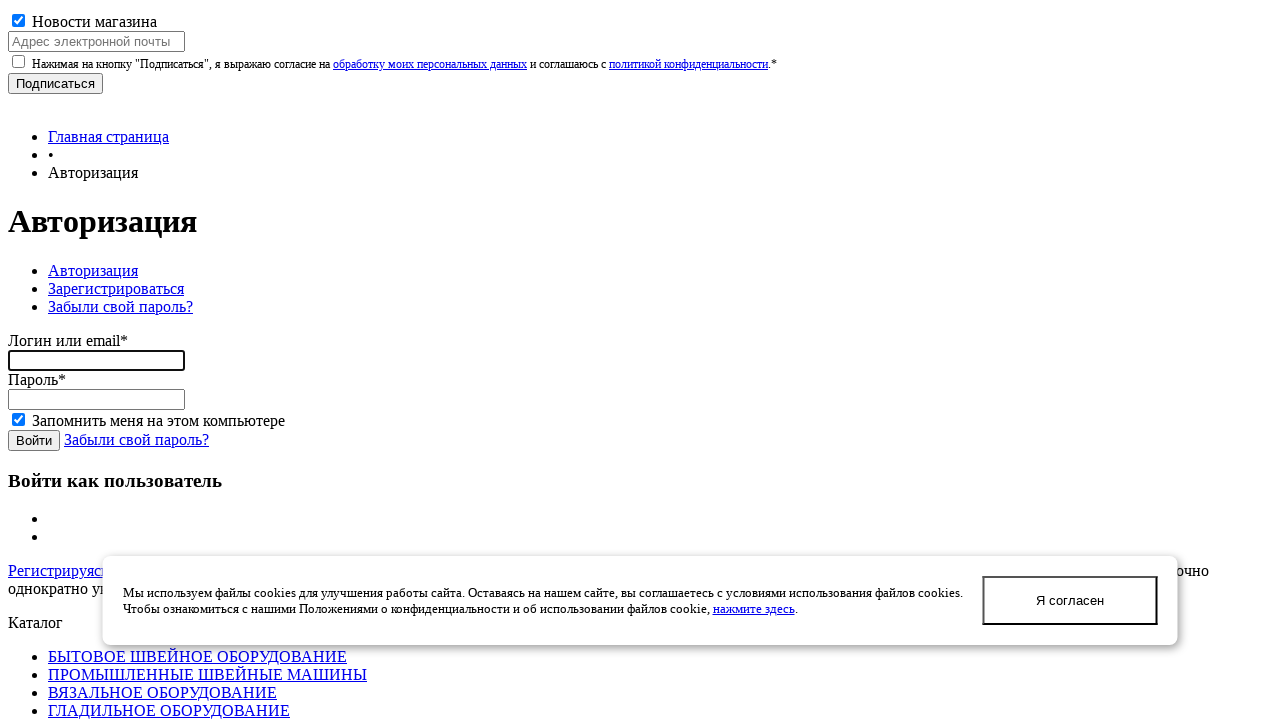